Tests that the todo counter displays the current number of todo items as items are added.

Starting URL: https://demo.playwright.dev/todomvc

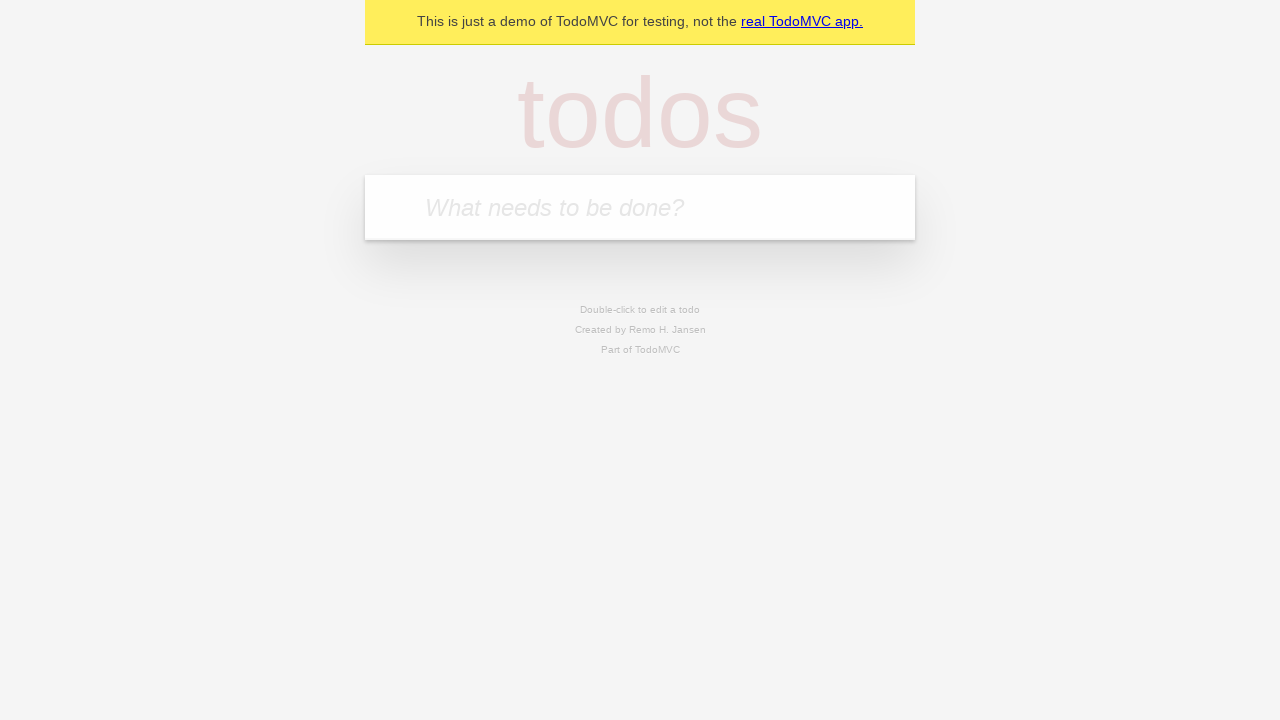

Filled todo input with 'buy some cheese' on internal:attr=[placeholder="What needs to be done?"i]
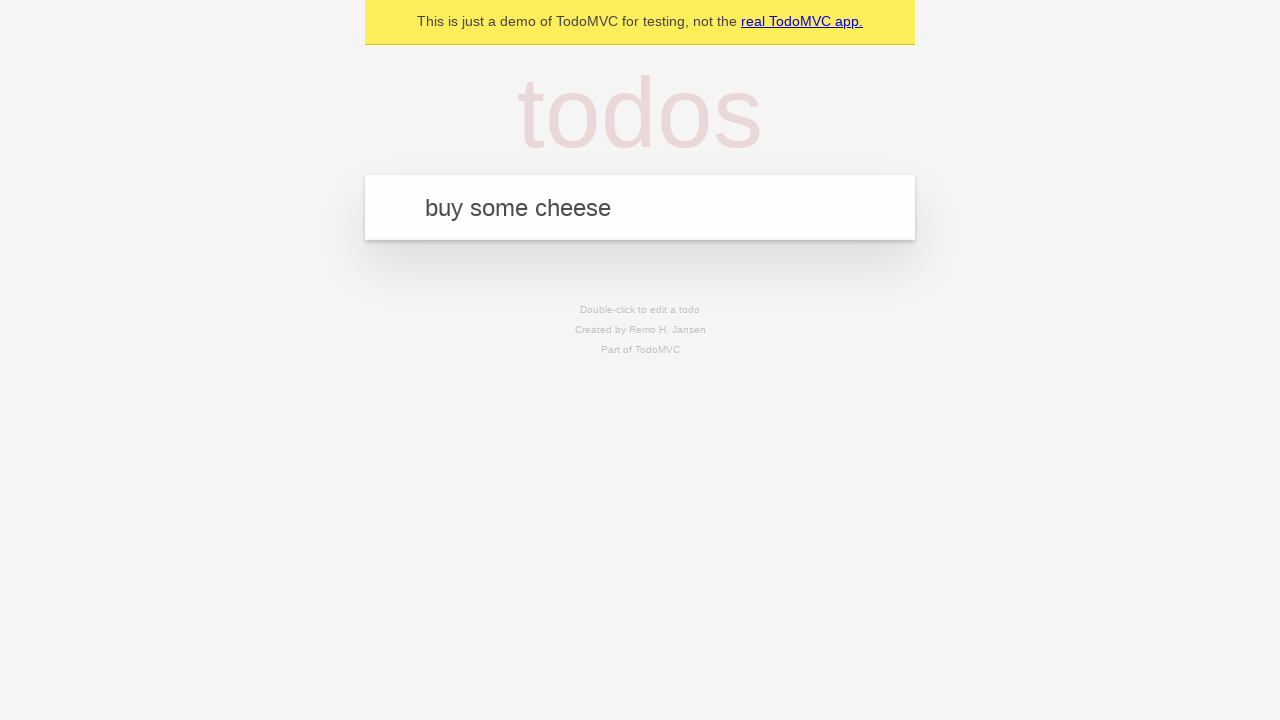

Pressed Enter to add first todo item on internal:attr=[placeholder="What needs to be done?"i]
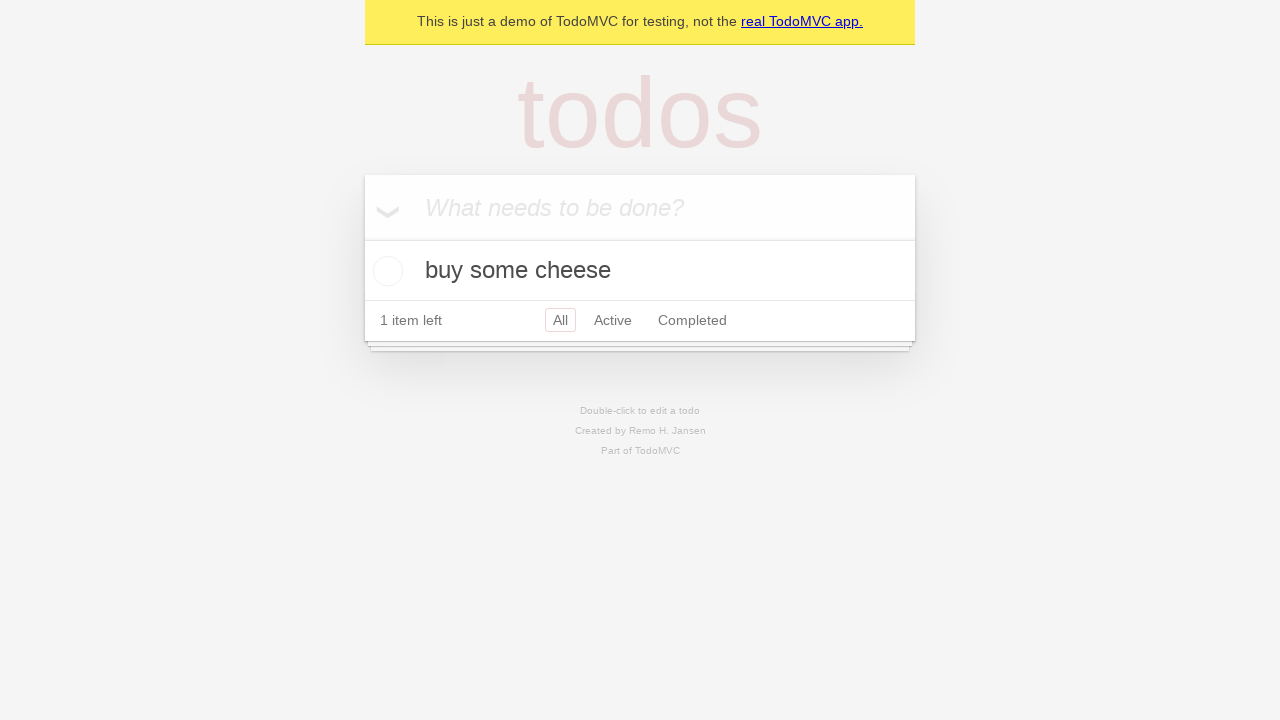

Todo counter element appeared after adding first item
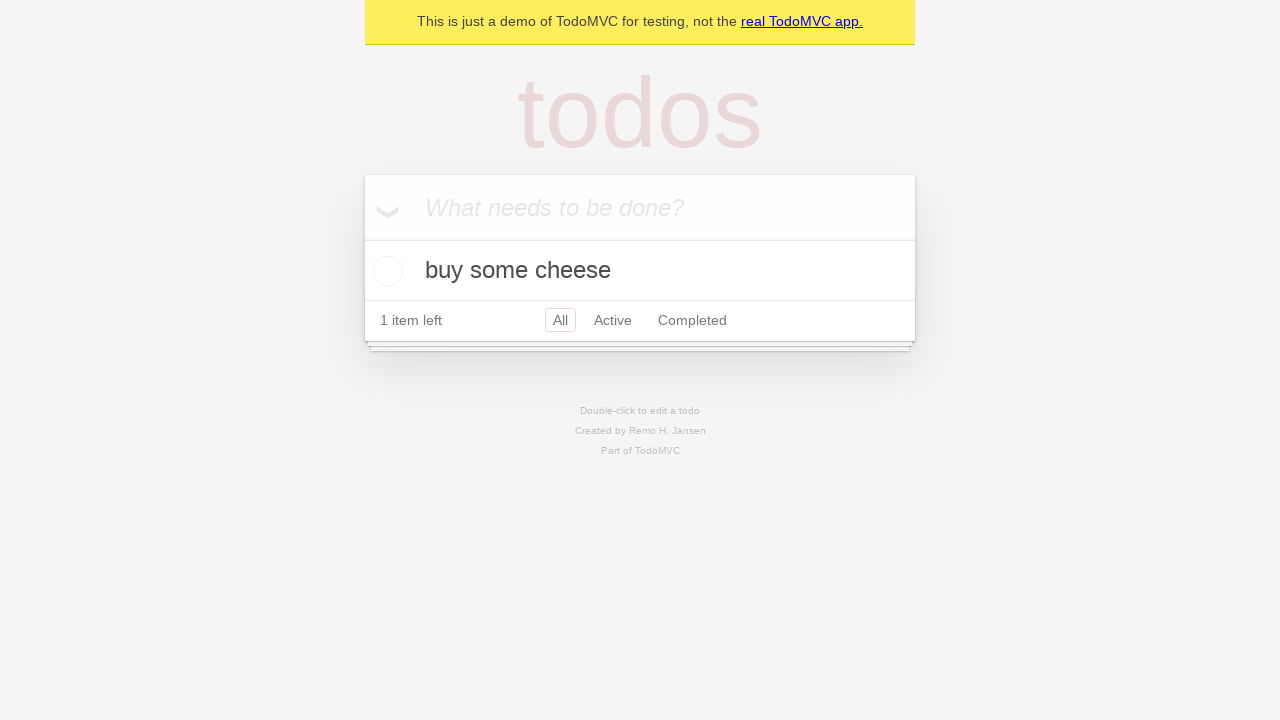

Filled todo input with 'feed the cat' on internal:attr=[placeholder="What needs to be done?"i]
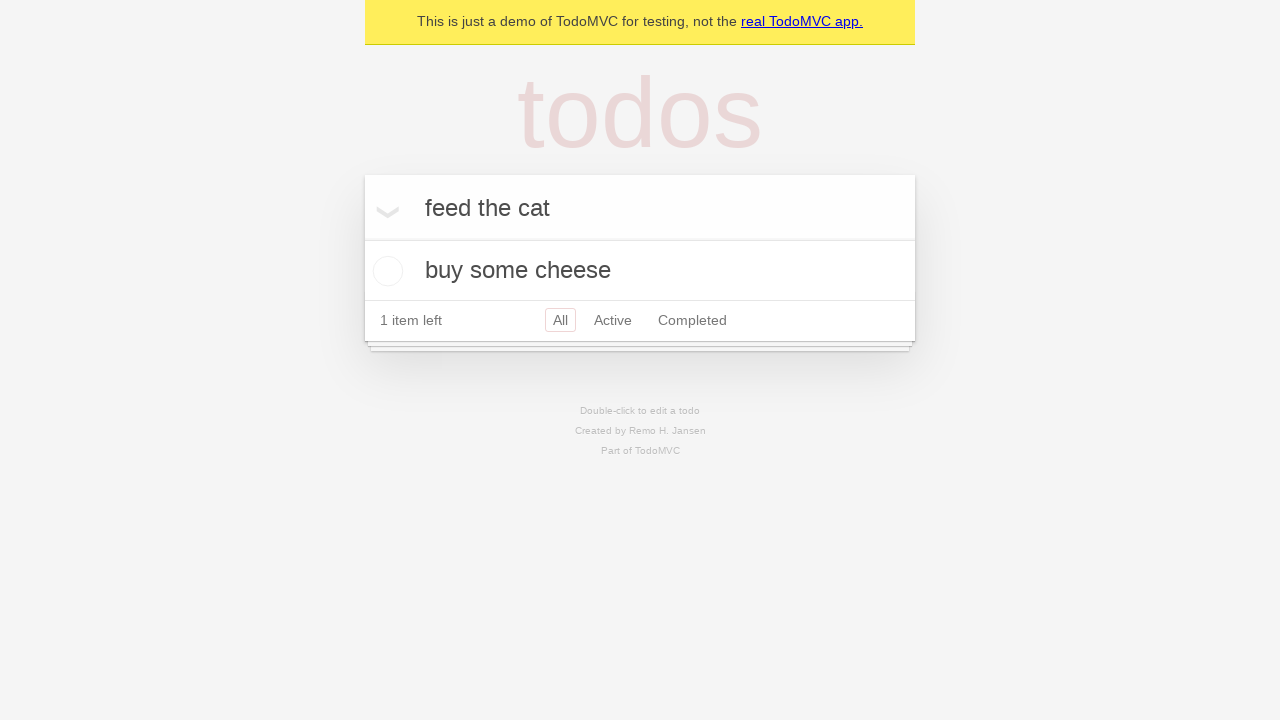

Pressed Enter to add second todo item on internal:attr=[placeholder="What needs to be done?"i]
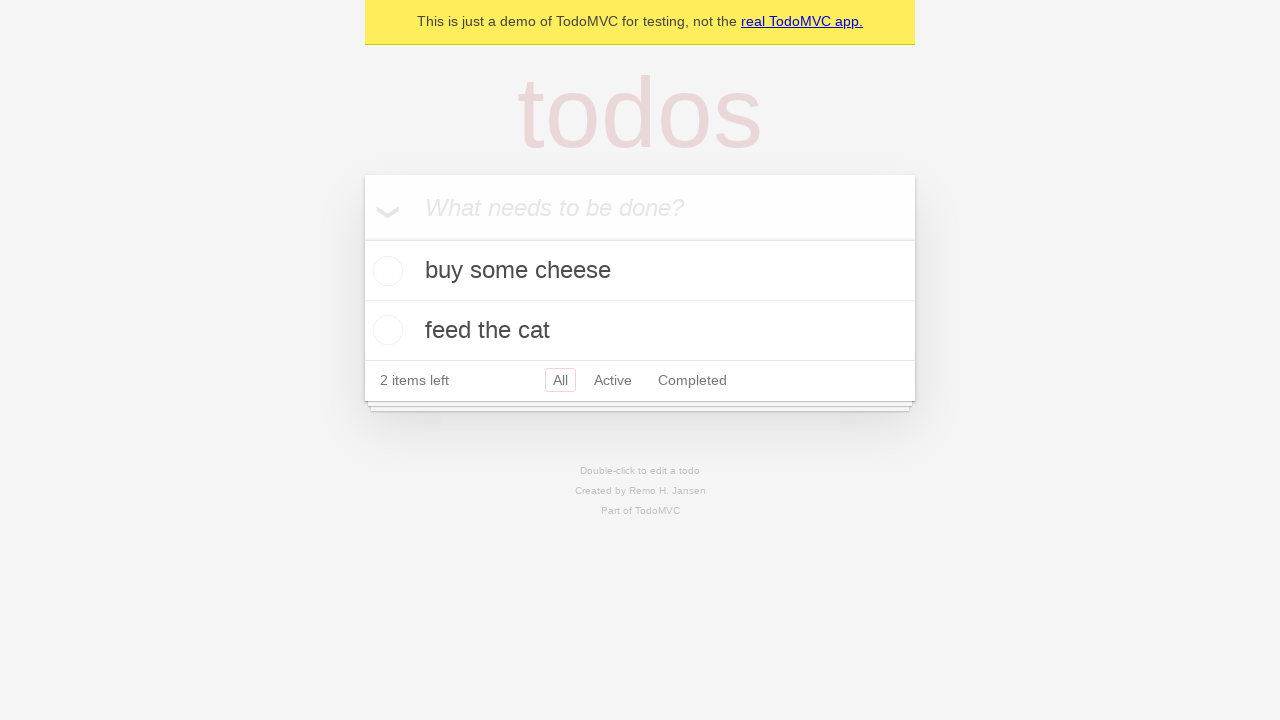

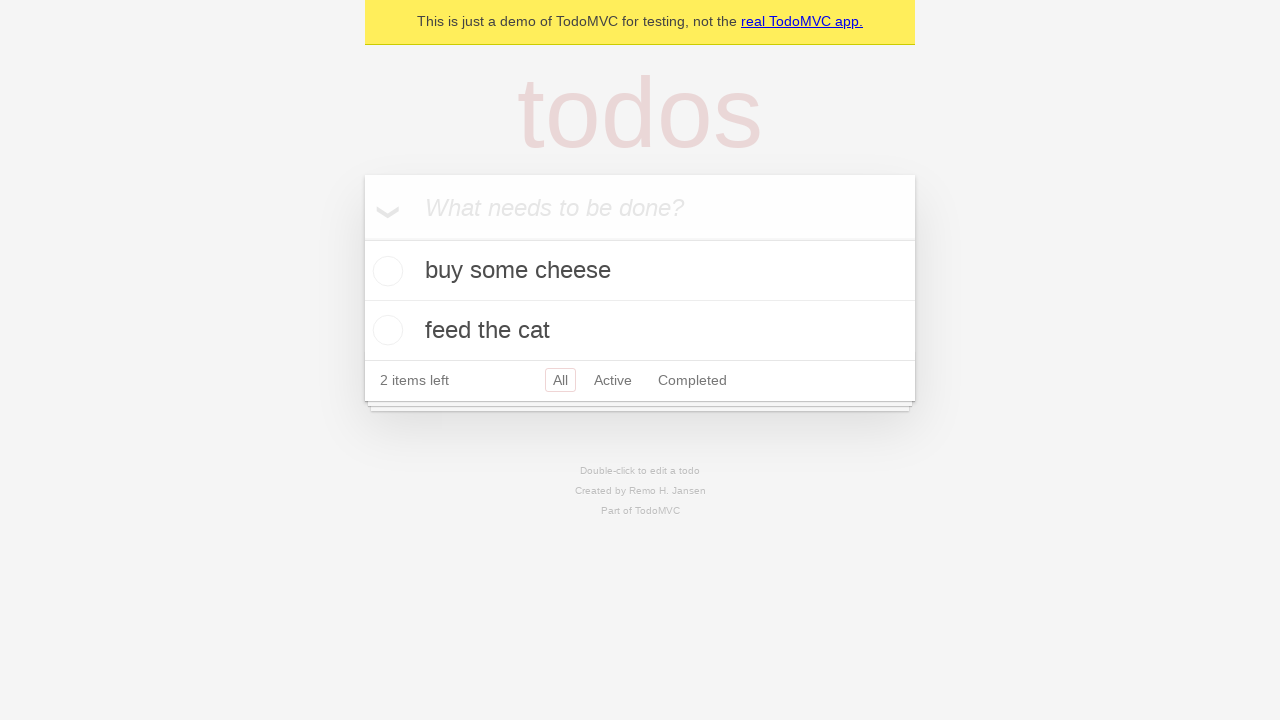